Navigates to Gmail homepage and verifies the page loads by checking the title is present

Starting URL: https://gmail.com

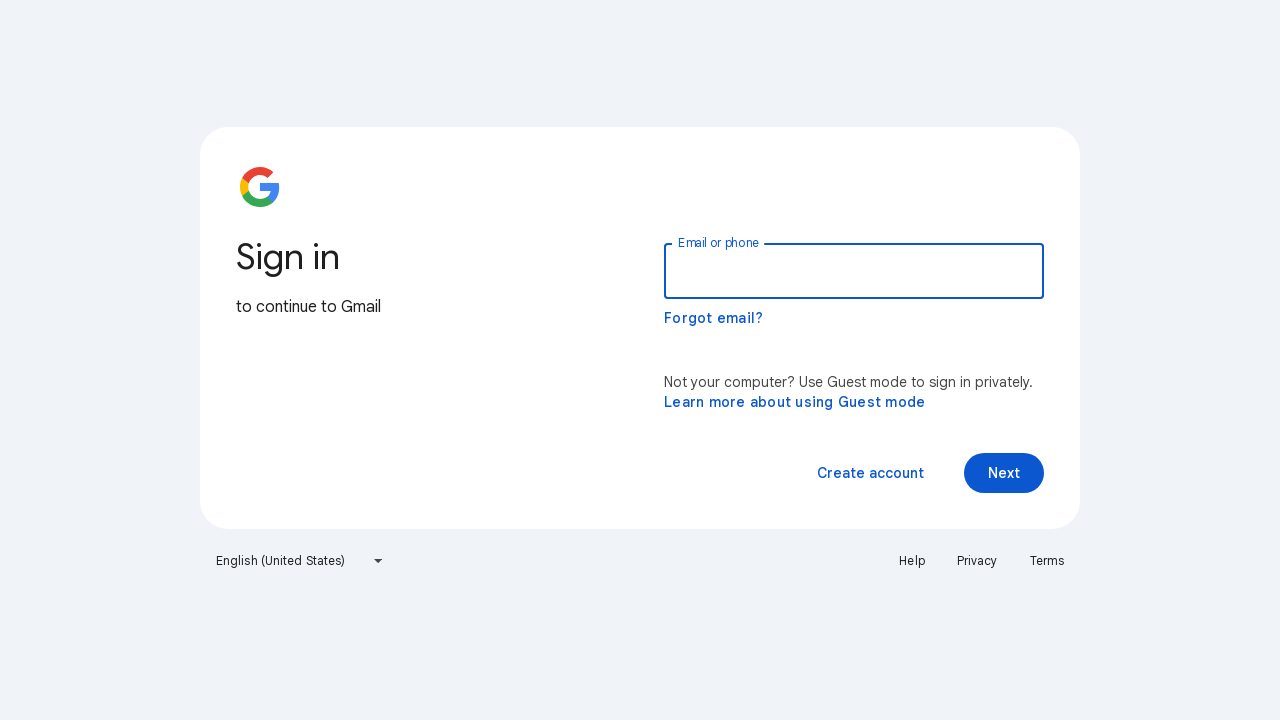

Navigated to Gmail homepage
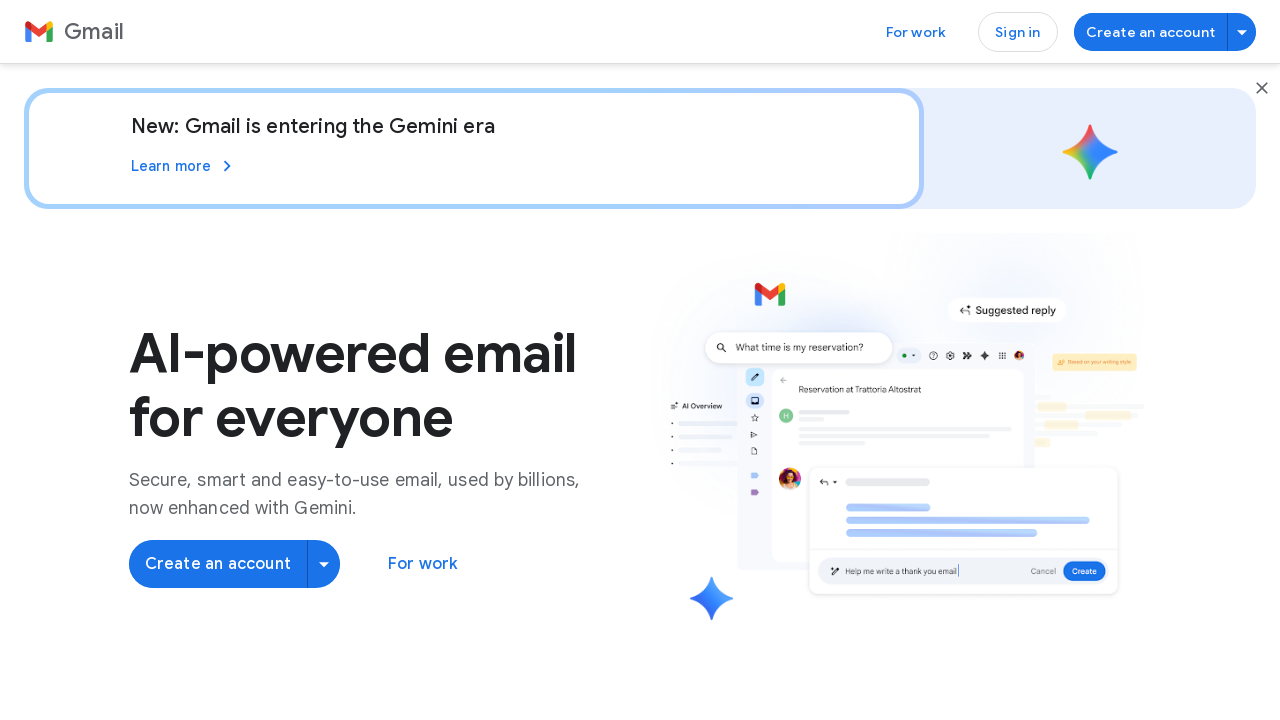

Waited for page to load (domcontentloaded)
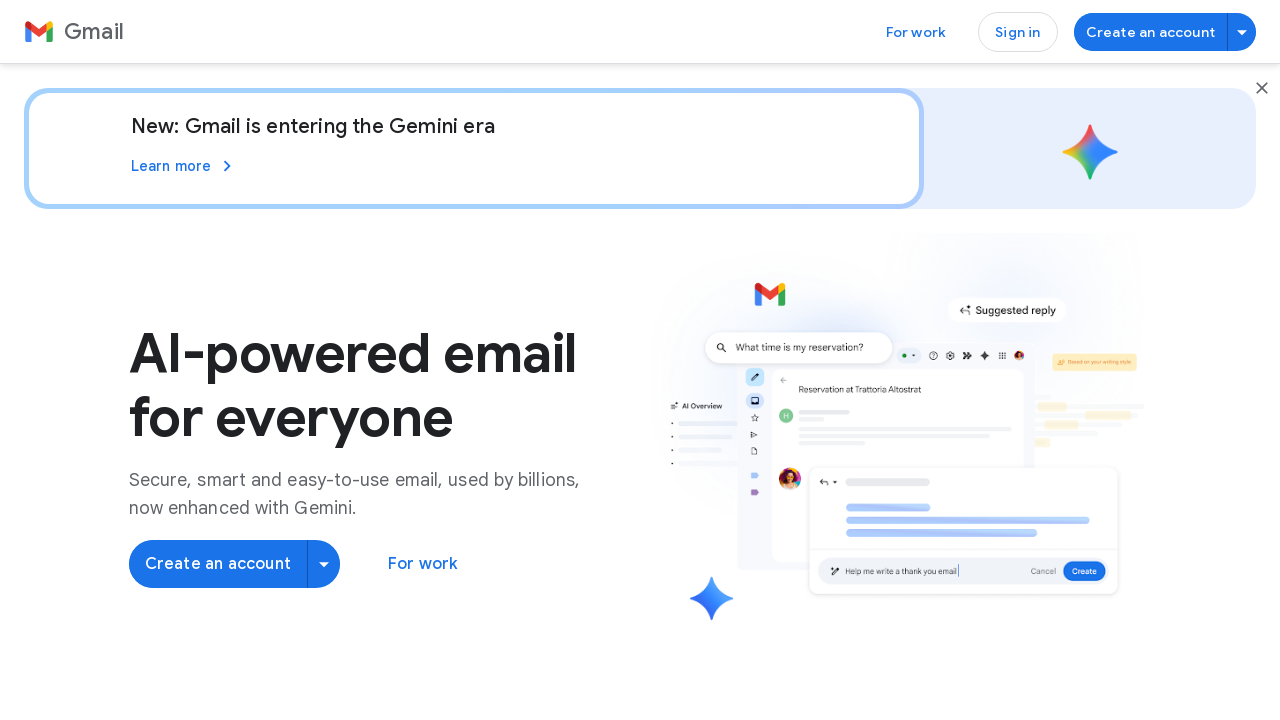

Retrieved page title
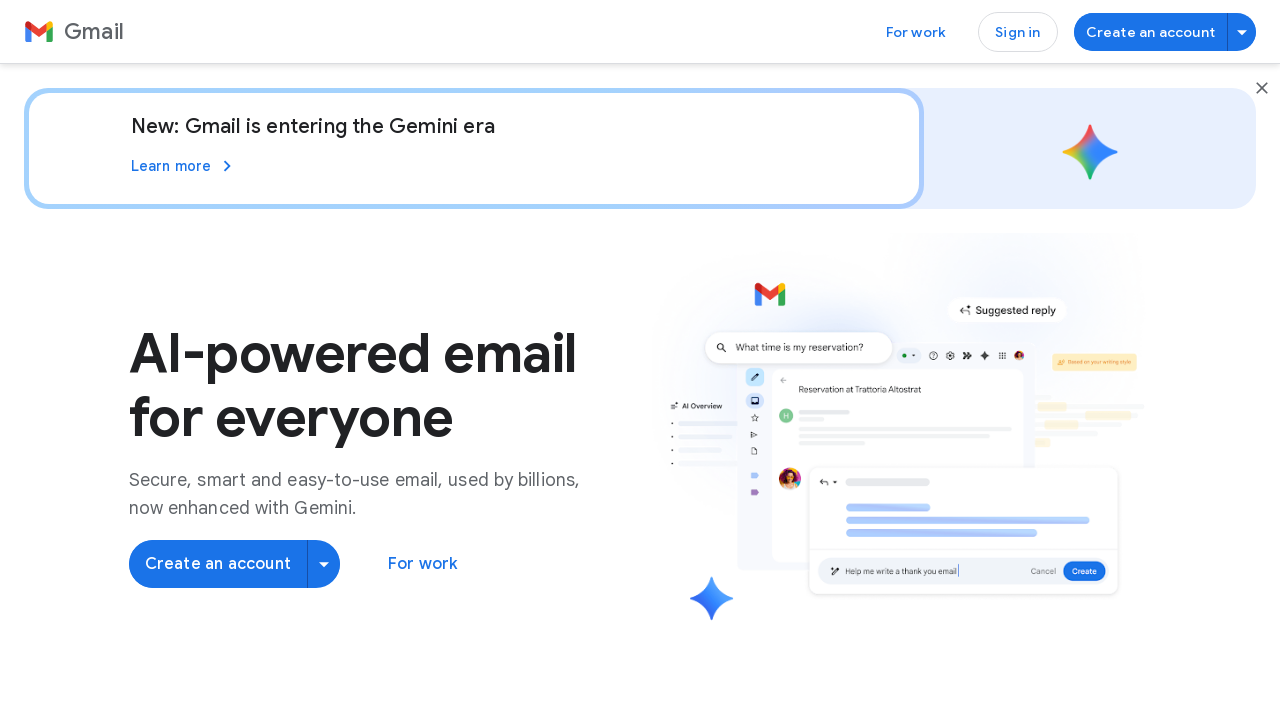

Verified page title is present and not empty
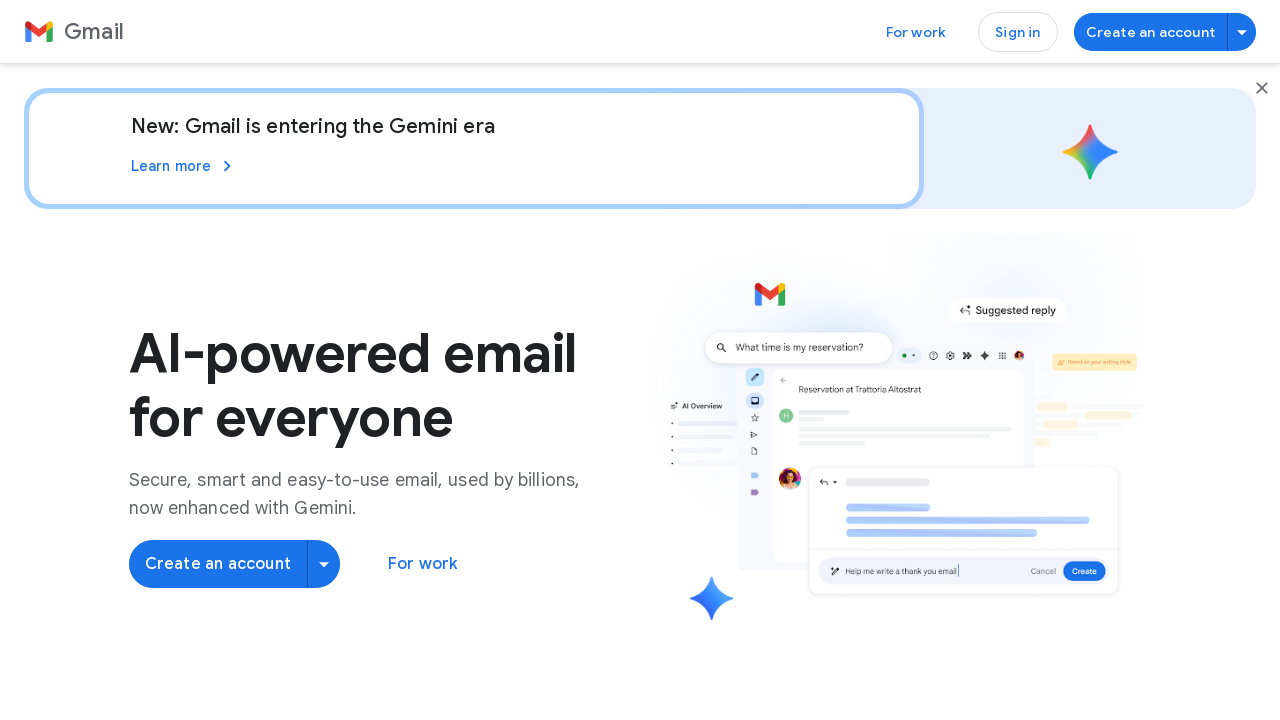

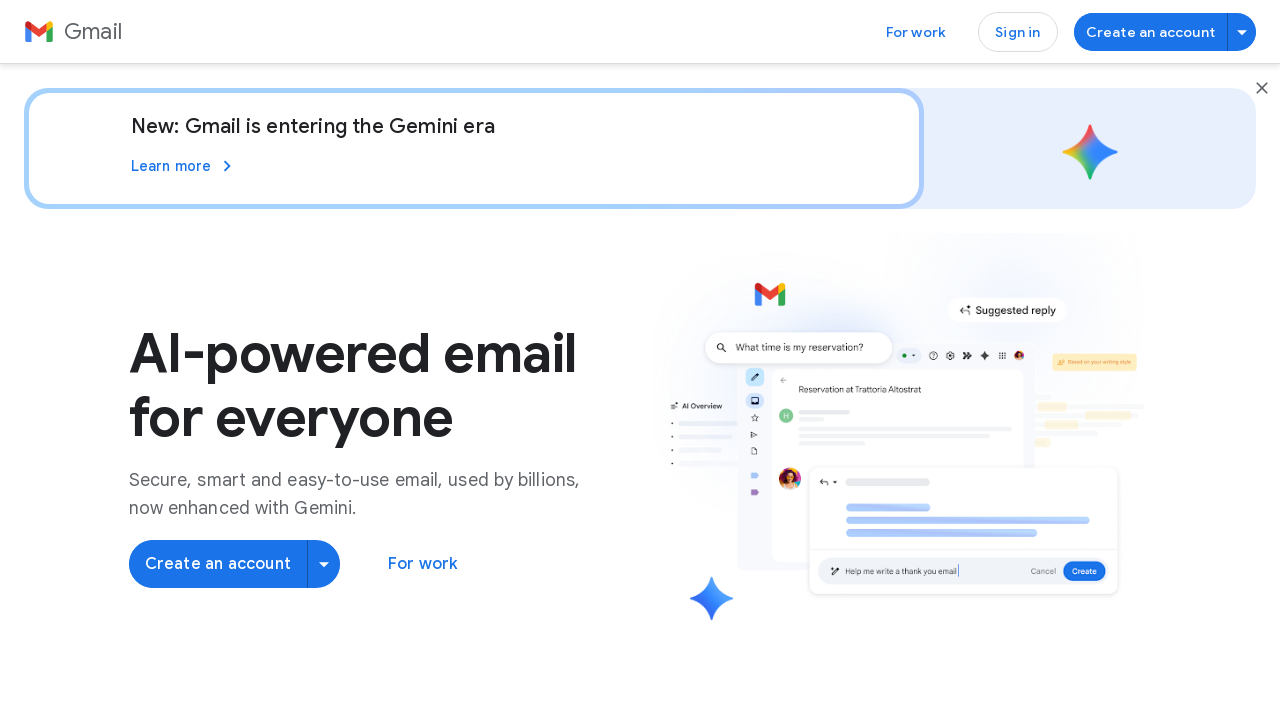